Tests drag and drop functionality by dragging column B to column A and verifying the text swap

Starting URL: https://the-internet.herokuapp.com/drag_and_drop

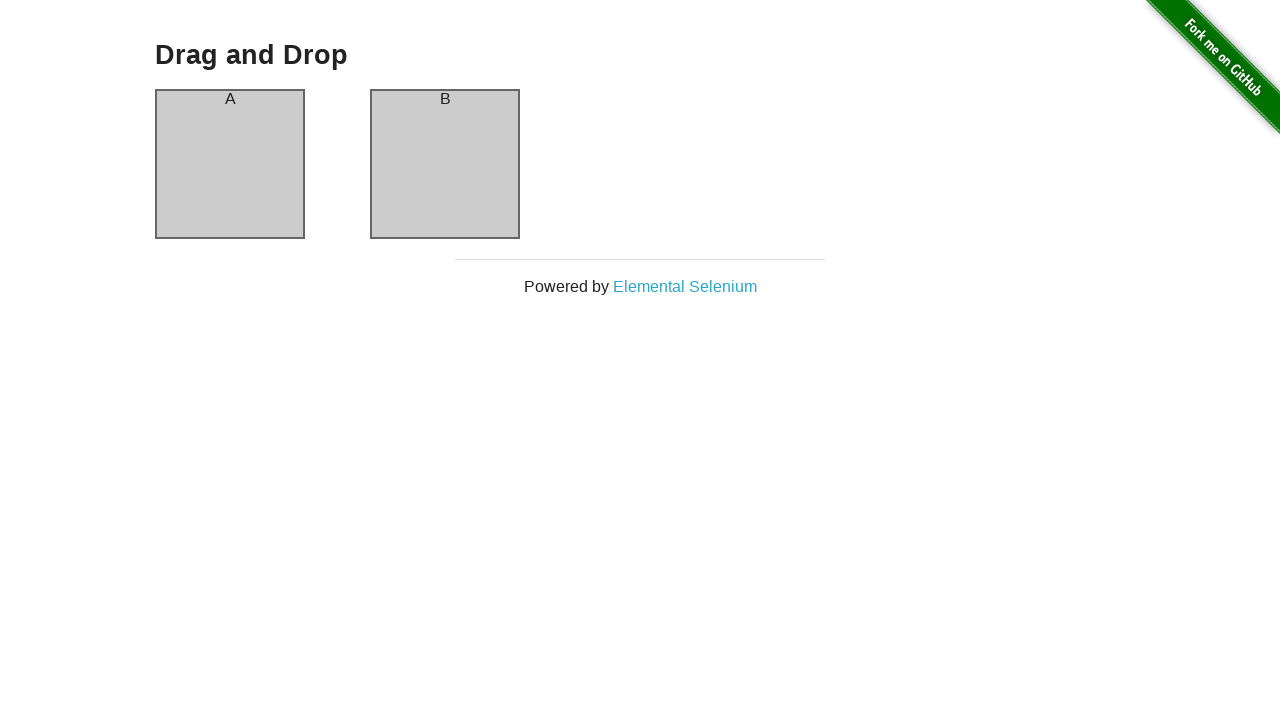

Waited for column A element to be present
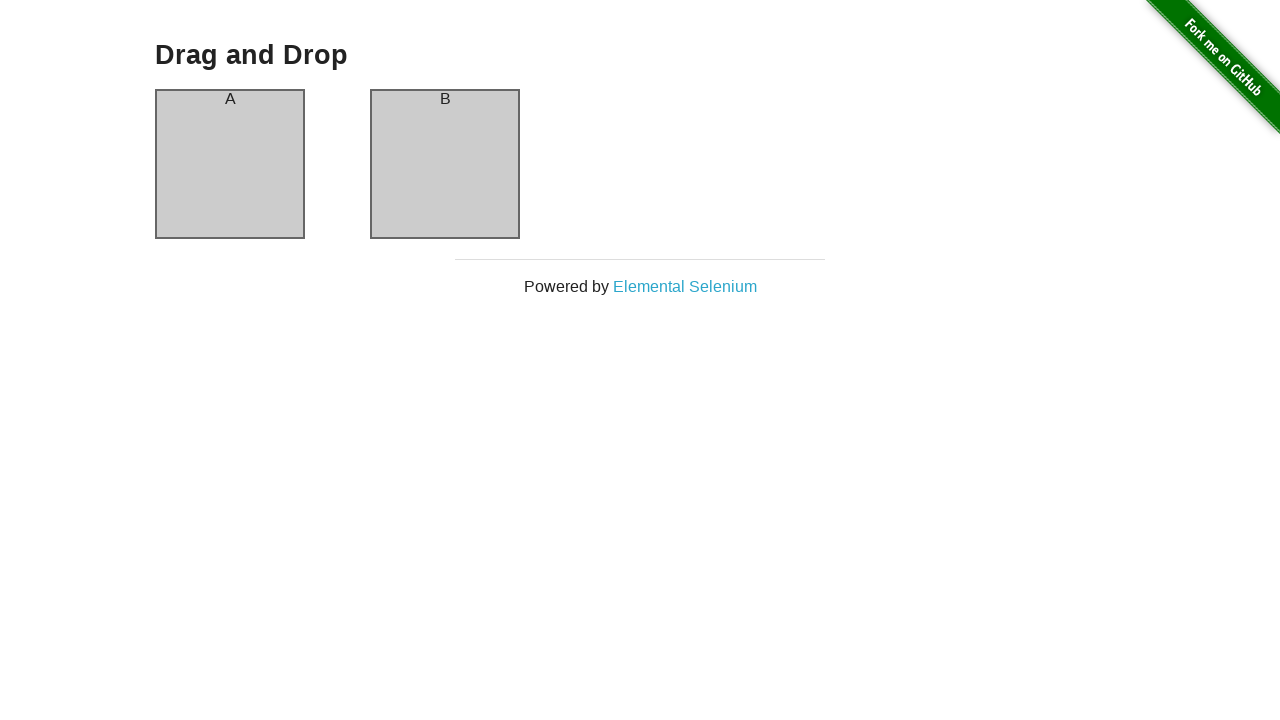

Verified initial state - column A contains text 'A'
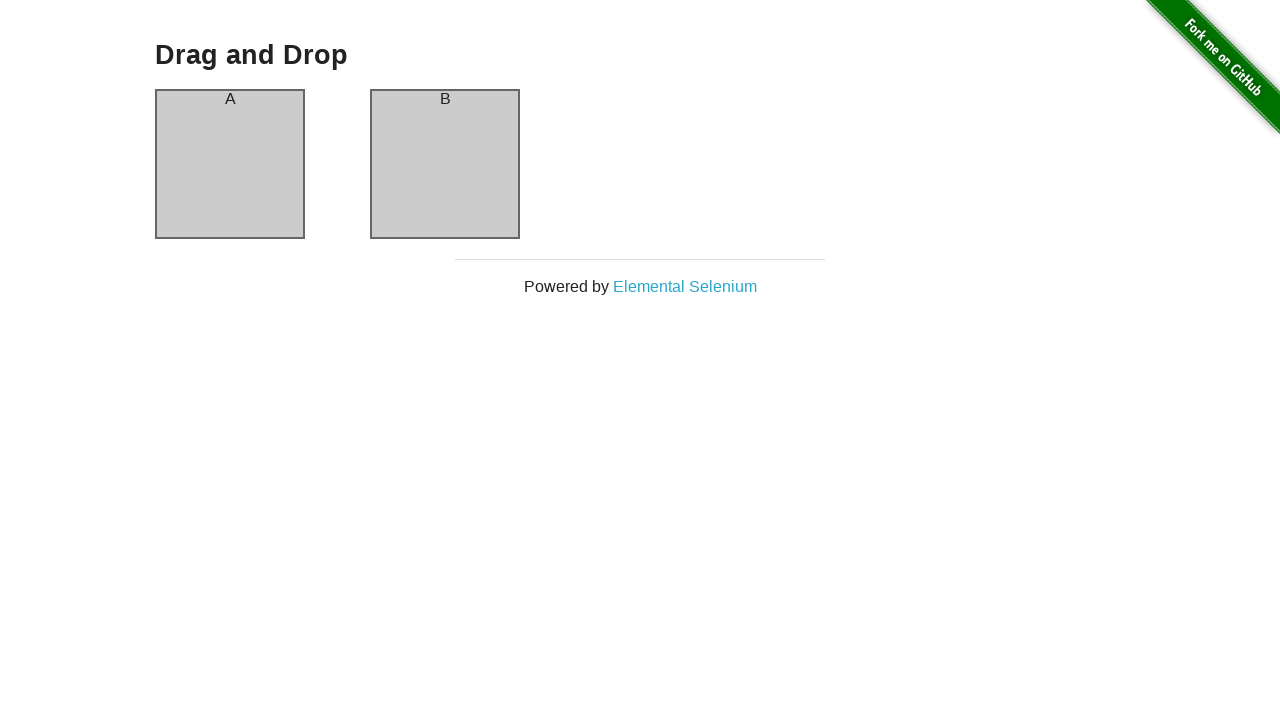

Dragged column B onto column A at (230, 164)
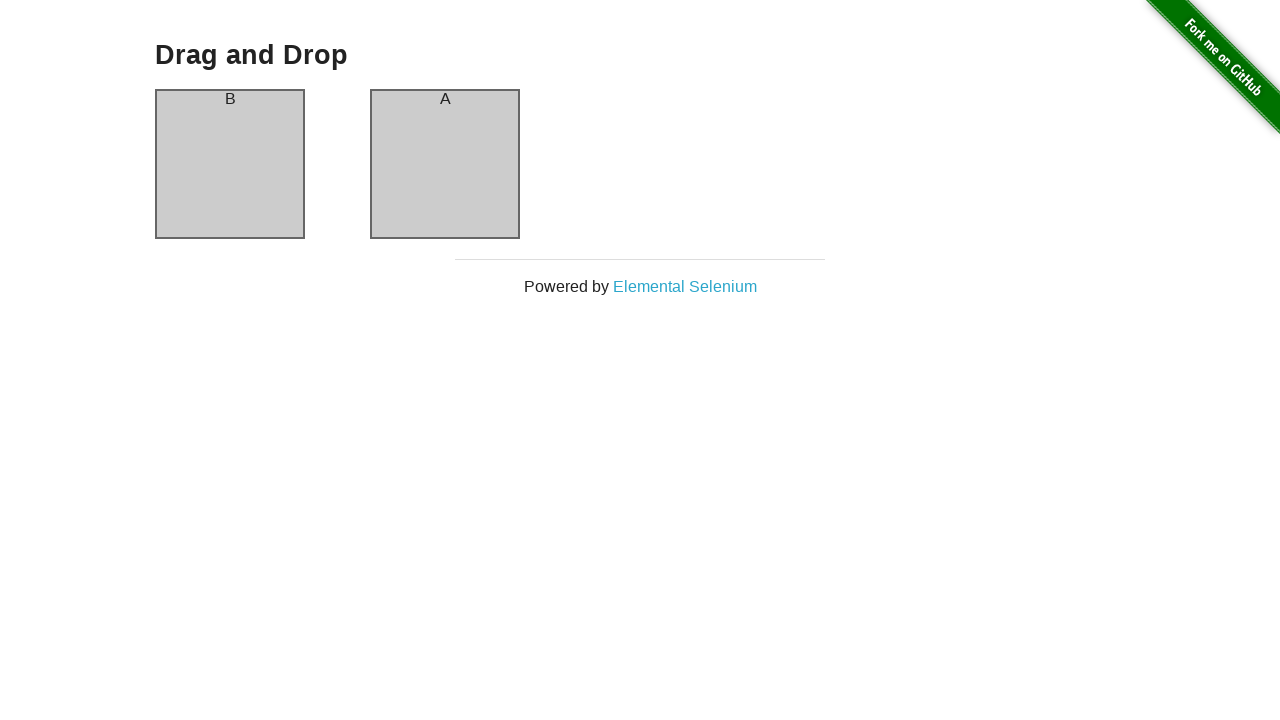

Waited 500ms for drag and drop animation to complete
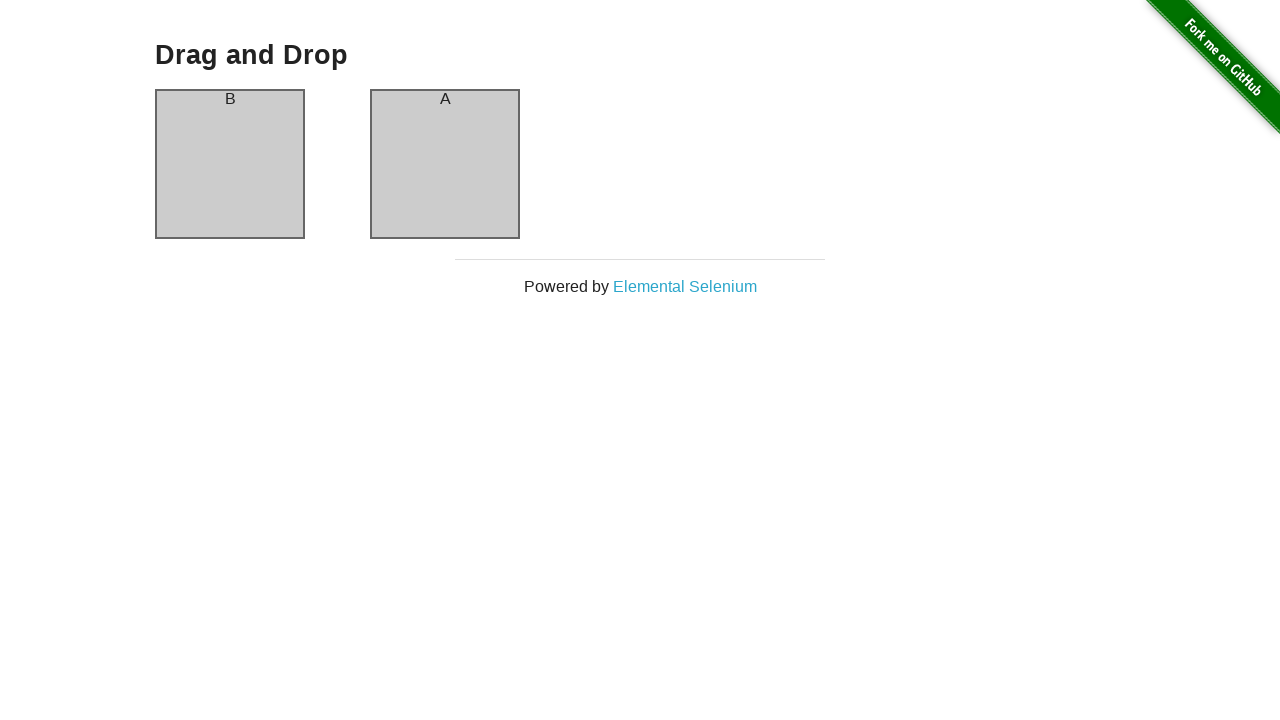

Verified text swap successful - column A now contains text 'B'
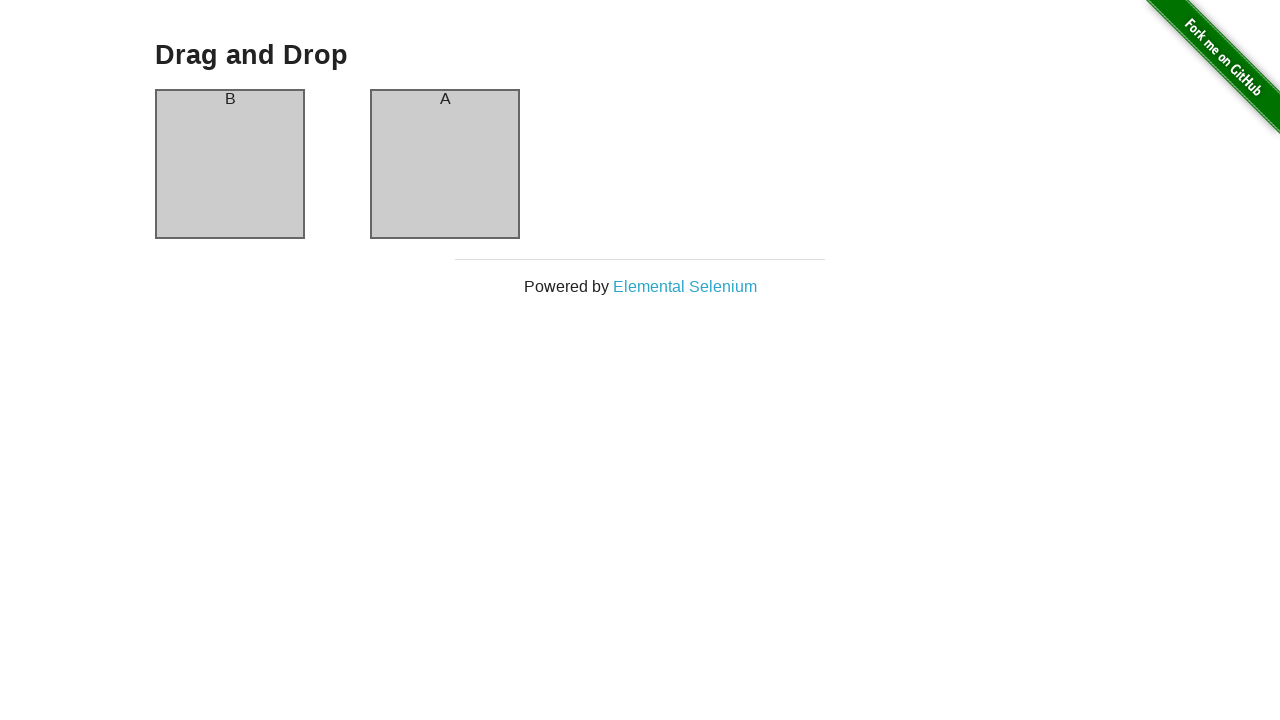

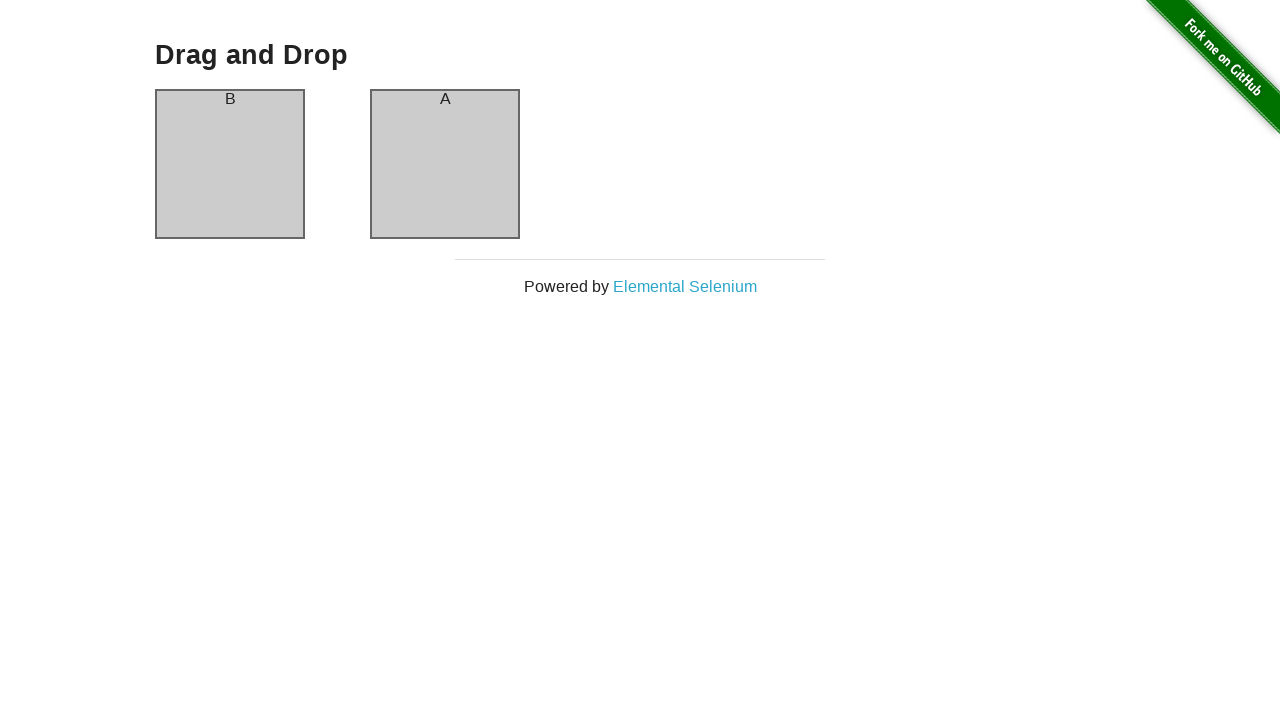